Tests registration form validation when confirmation email does not match original email

Starting URL: https://alada.vn/tai-khoan/dang-ky.html

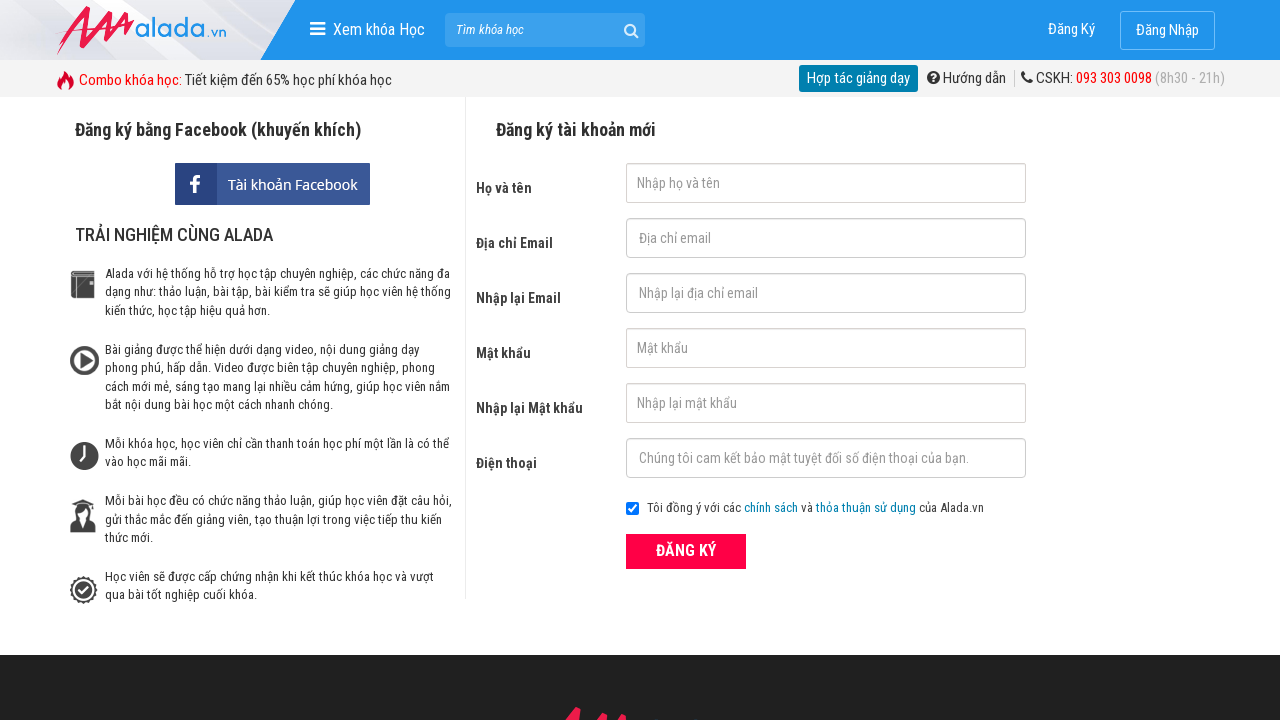

Filled first name field with 'Nguyễn Văn A' on input#txtFirstname
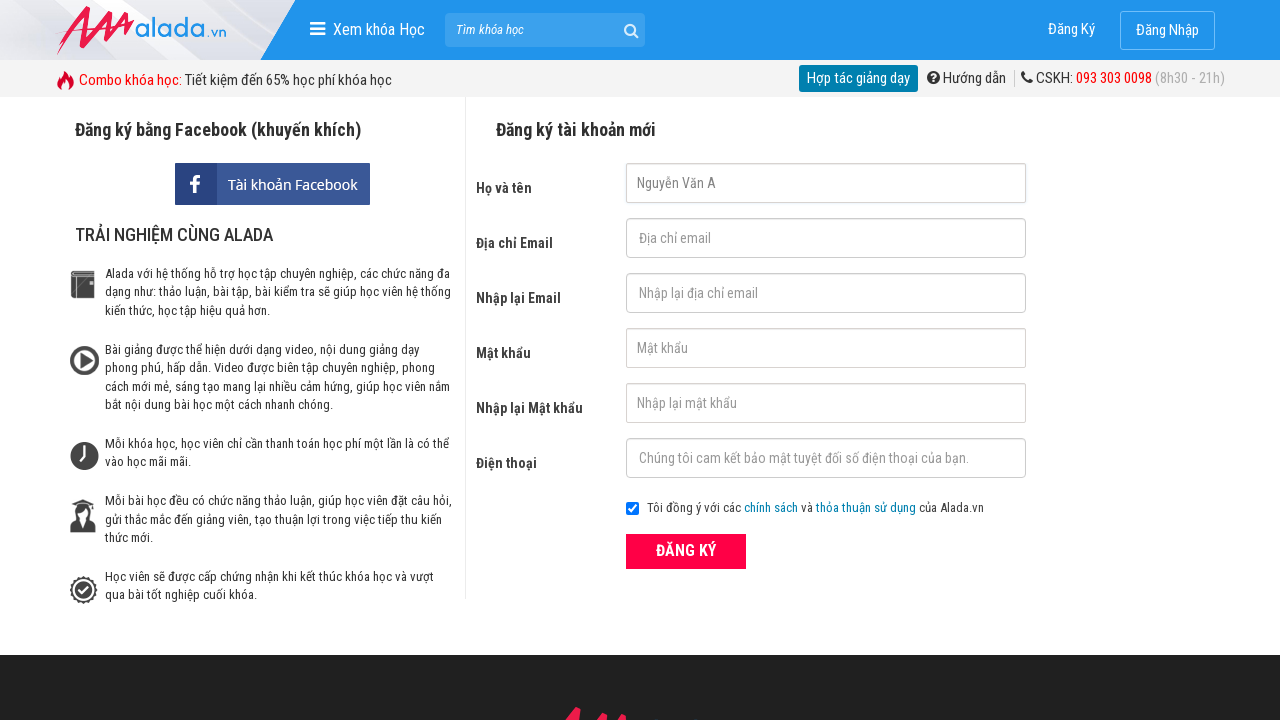

Filled email field with 'nguyenvana@gmail.com' on input#txtEmail
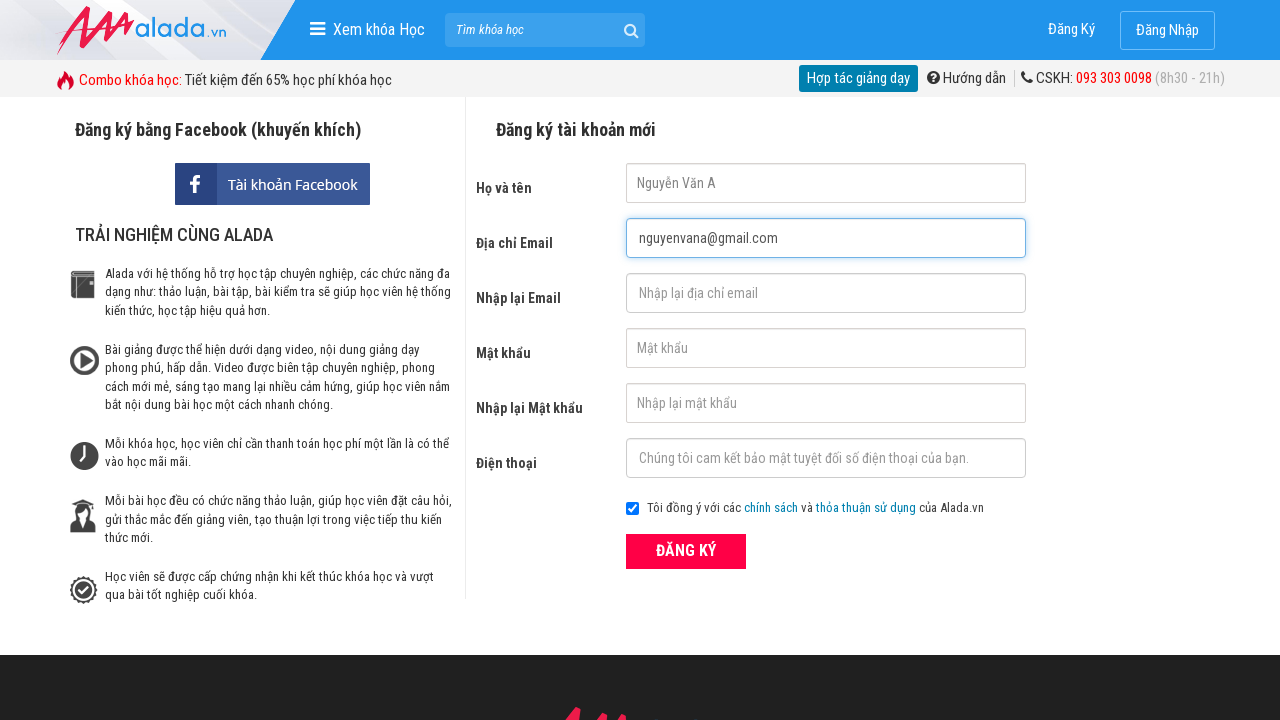

Filled confirmation email field with mismatched email 'nguyenvan@gmail.com' on input#txtCEmail
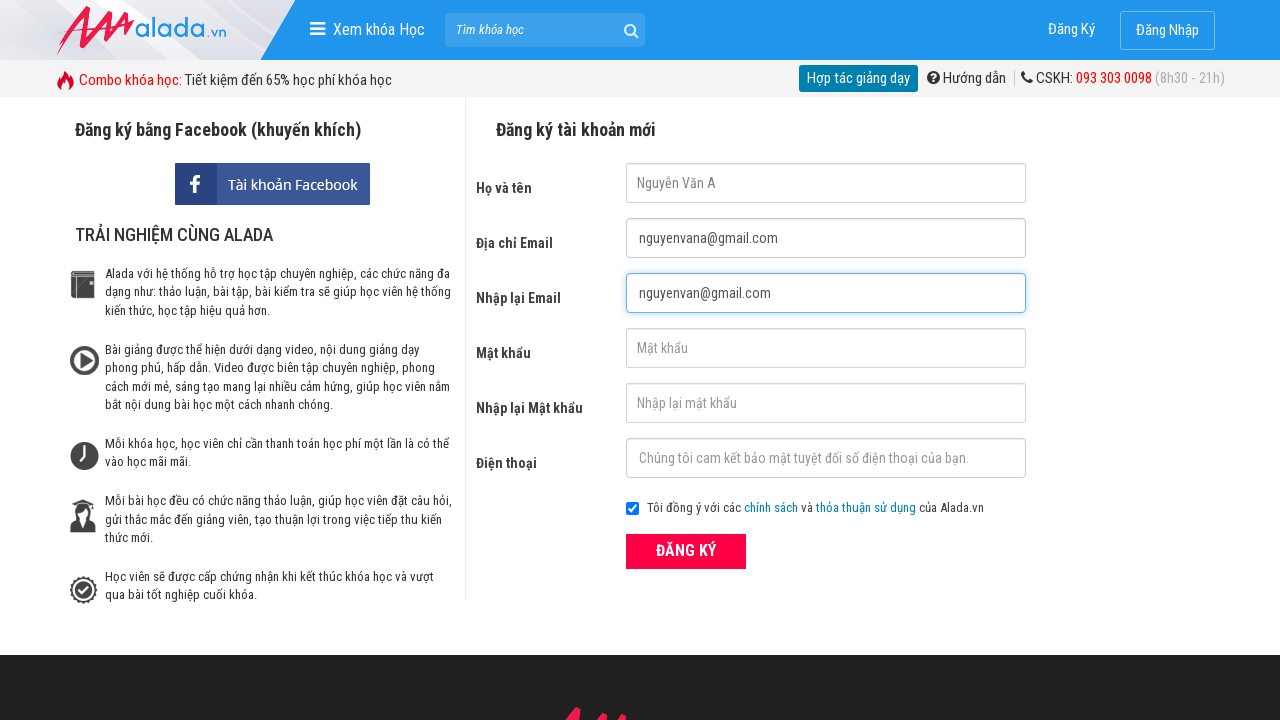

Filled password field with 'abc123' on input#txtPassword
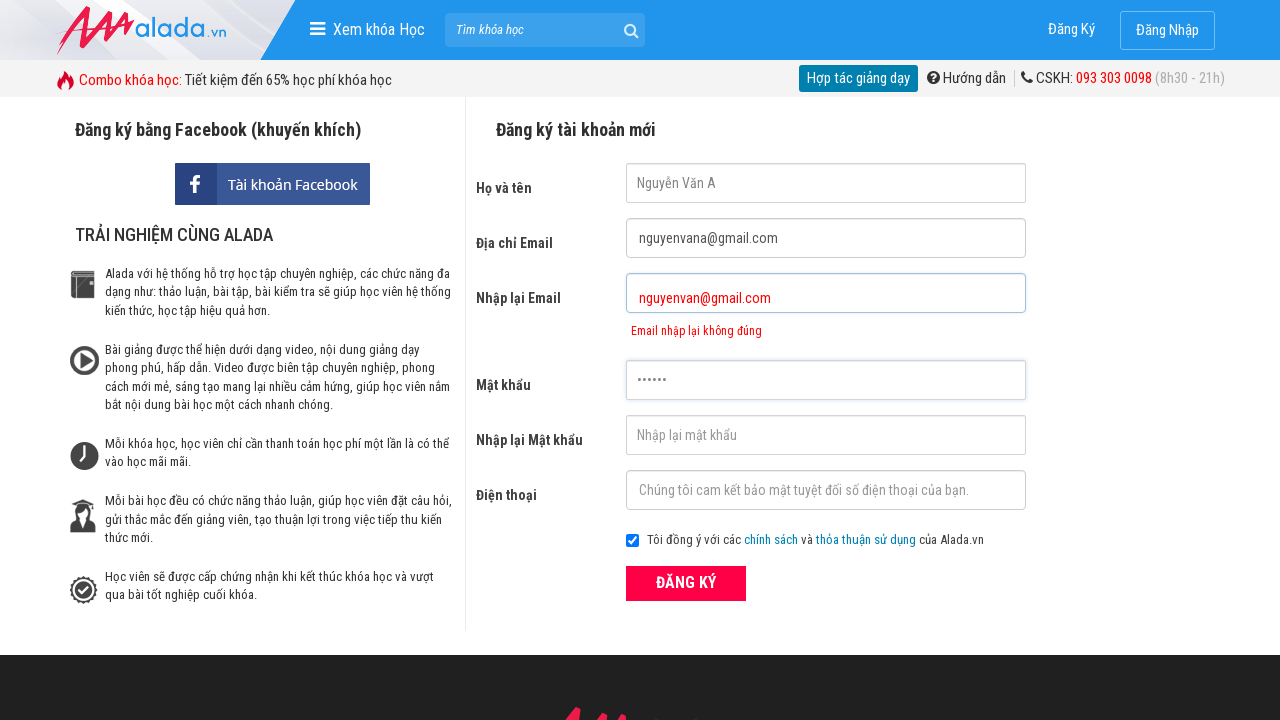

Filled confirmation password field with 'abc123' on input#txtCPassword
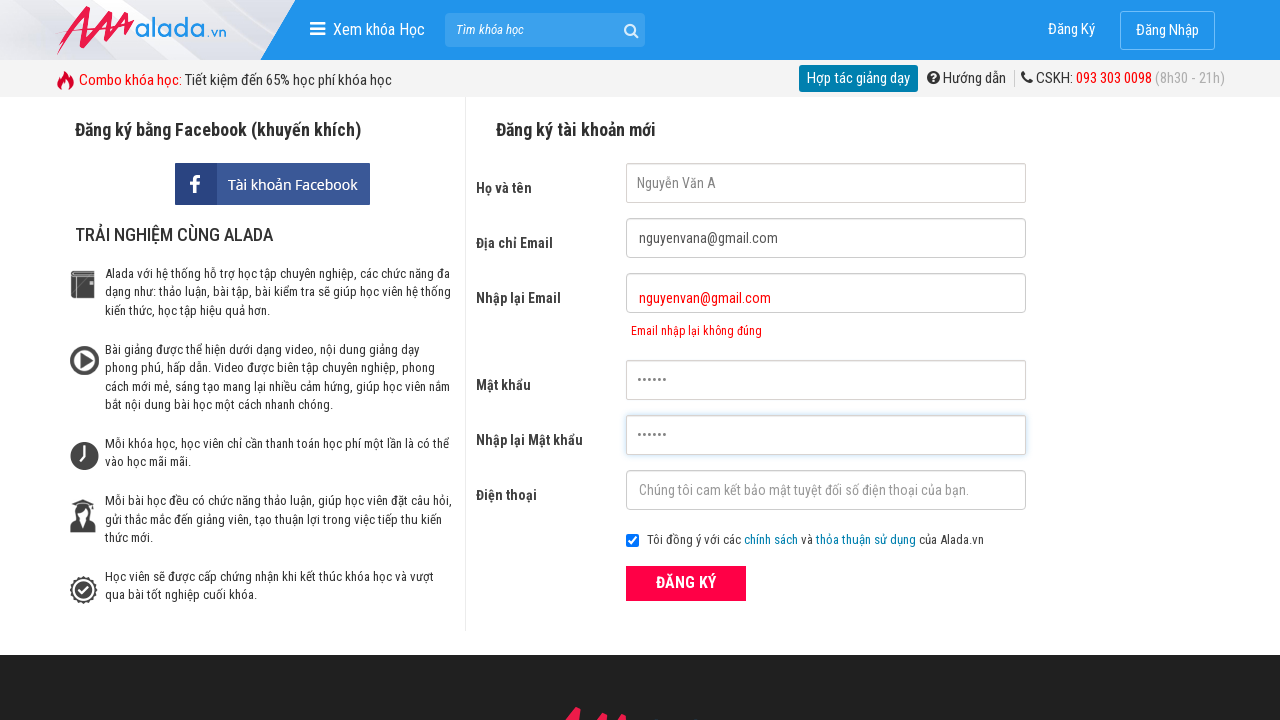

Filled phone field with '0998639863' on input#txtPhone
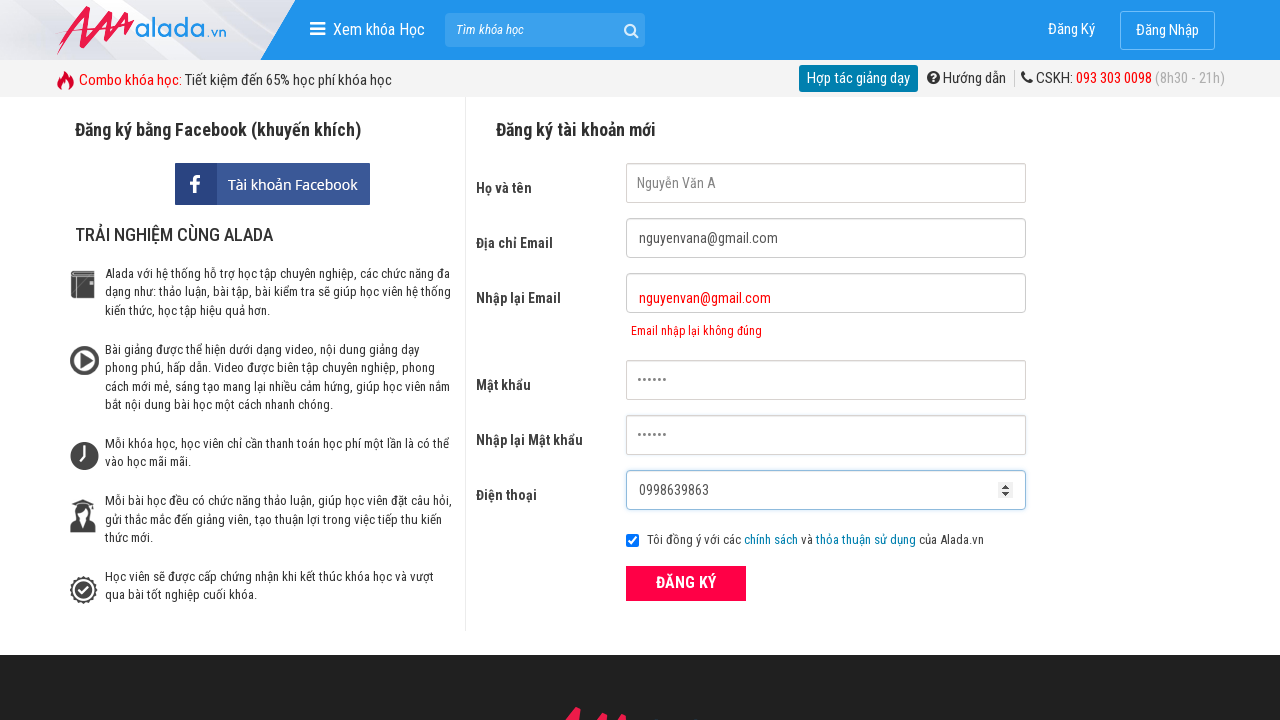

Clicked submit button to register at (686, 583) on div.field_btn button[type='submit']
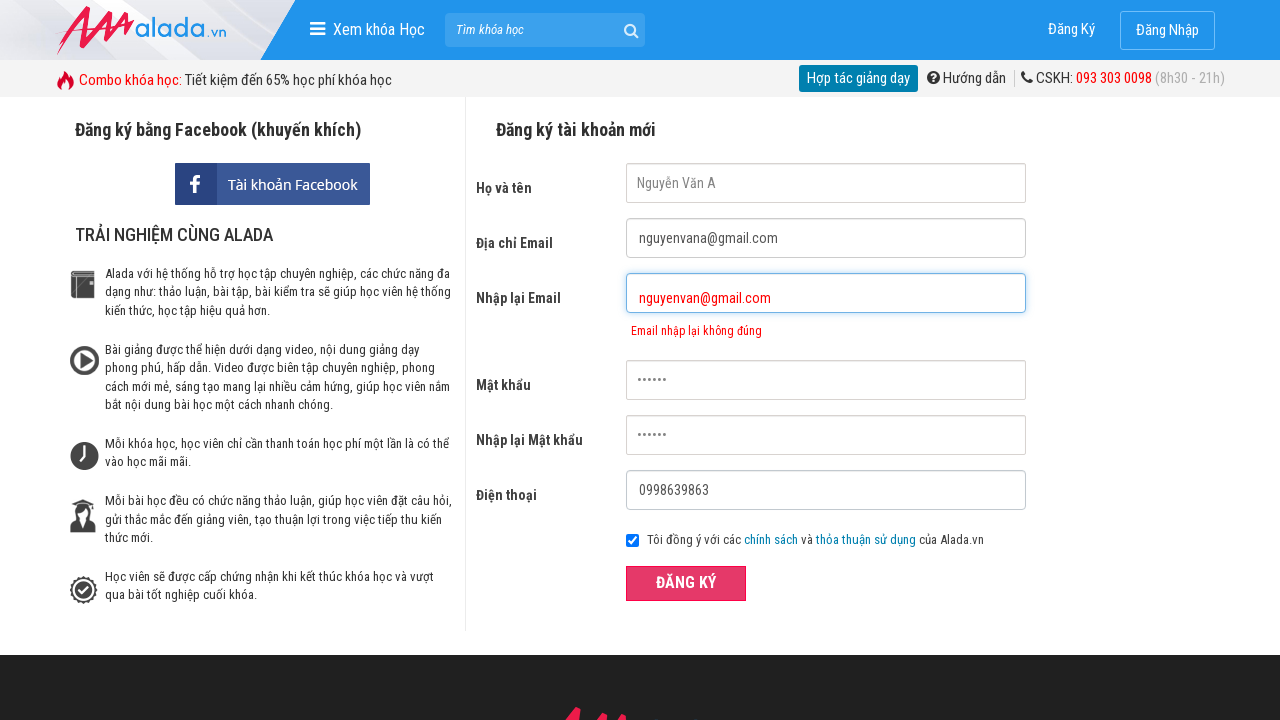

Email confirmation error message appeared
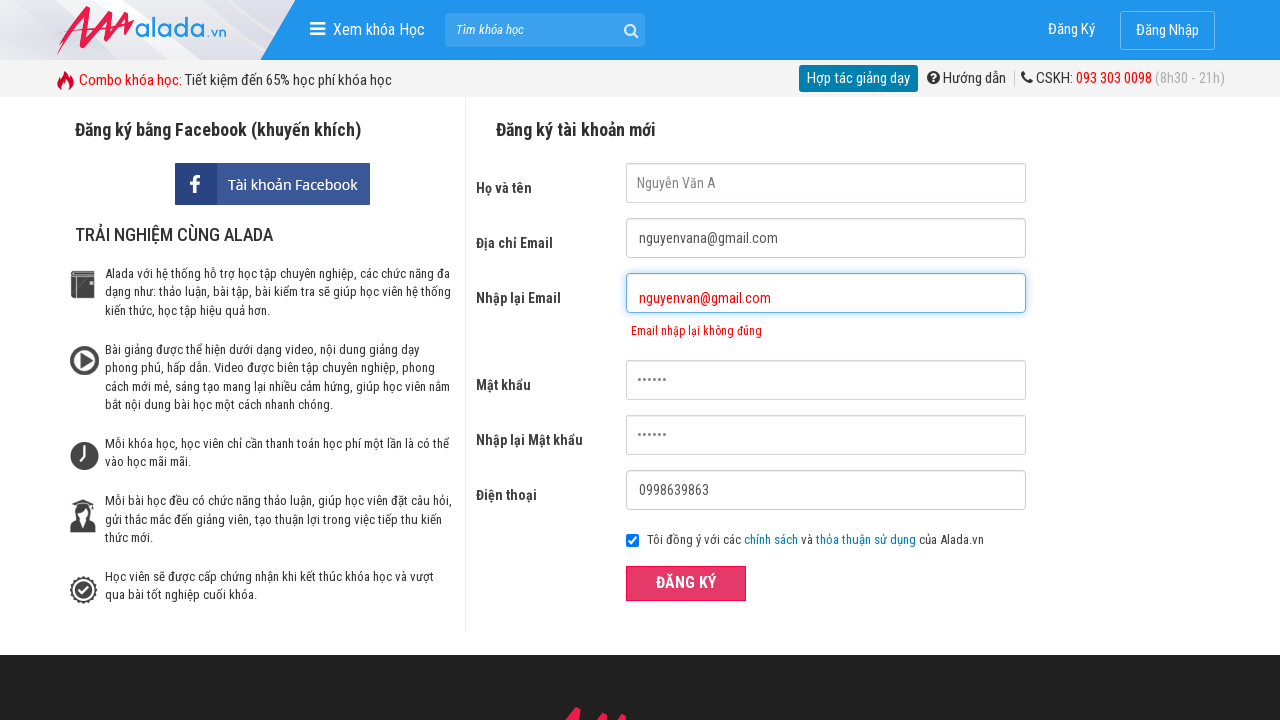

Verified error message 'Email nhập lại không đúng' is displayed
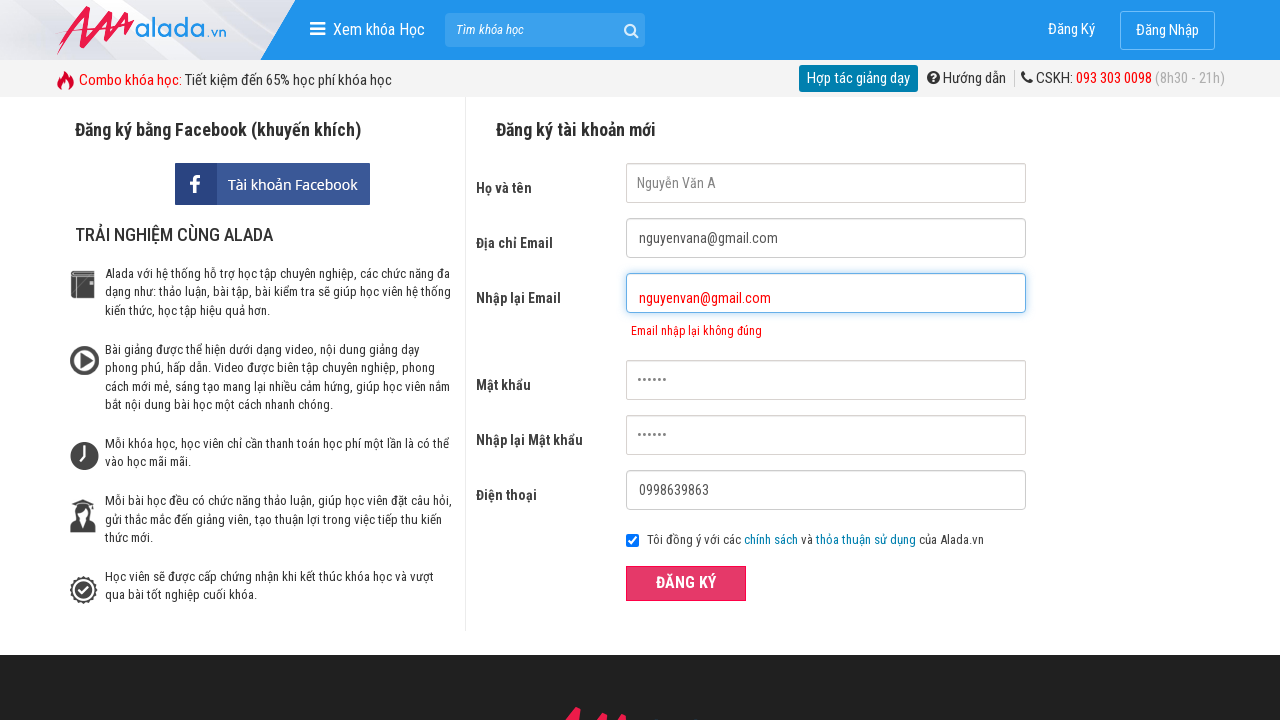

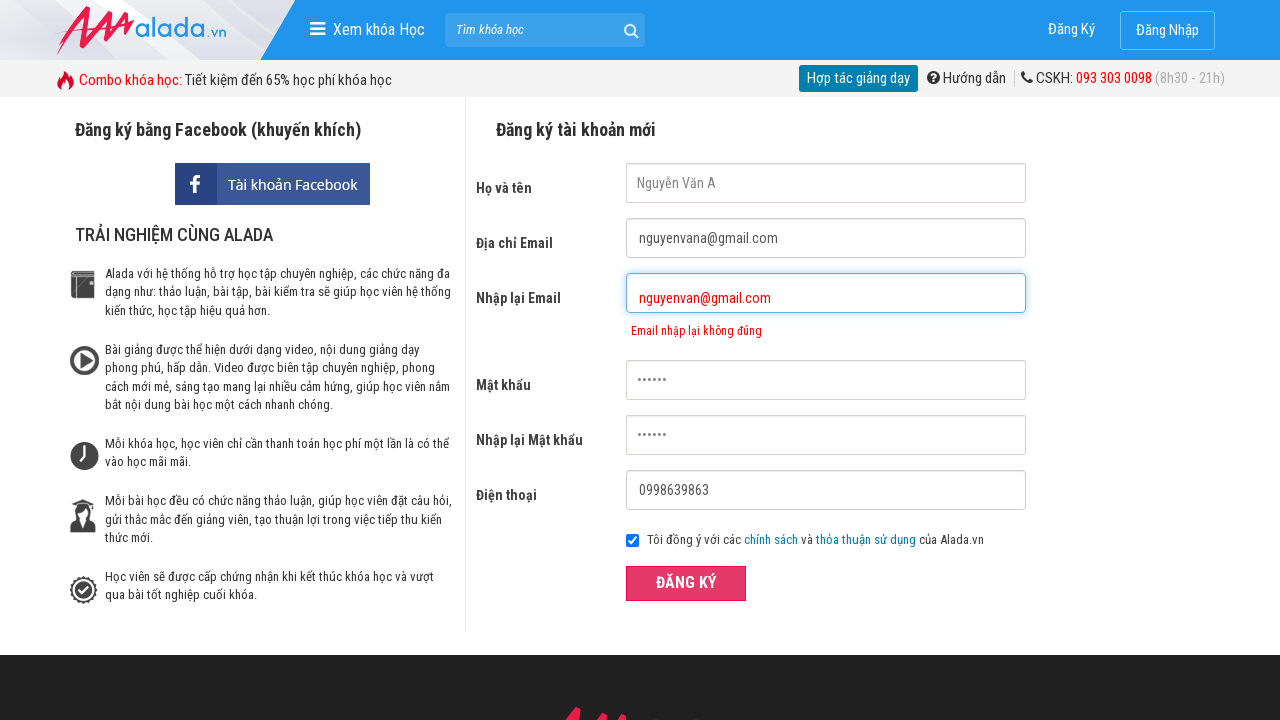